Tests text input functionality by entering text and submitting the form

Starting URL: https://www.selenium.dev/selenium/web/web-form.html

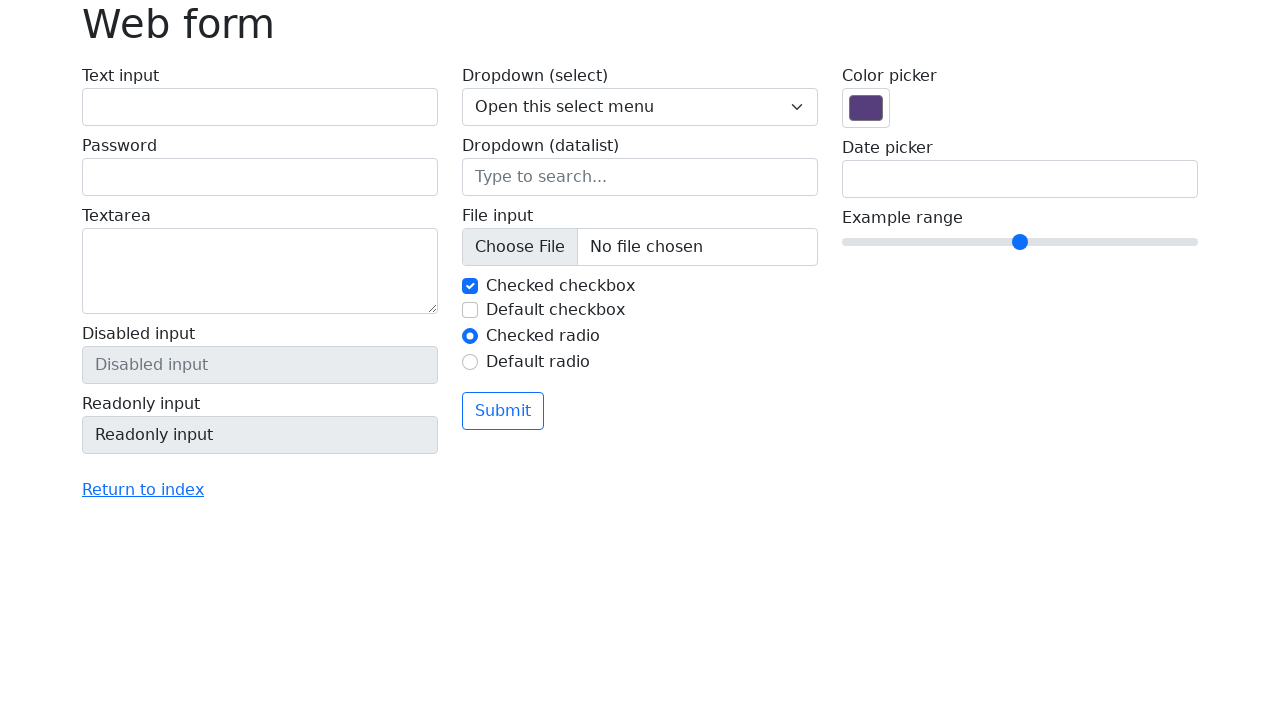

Clicked on text input field with ID 'my-text-id' at (260, 107) on #my-text-id
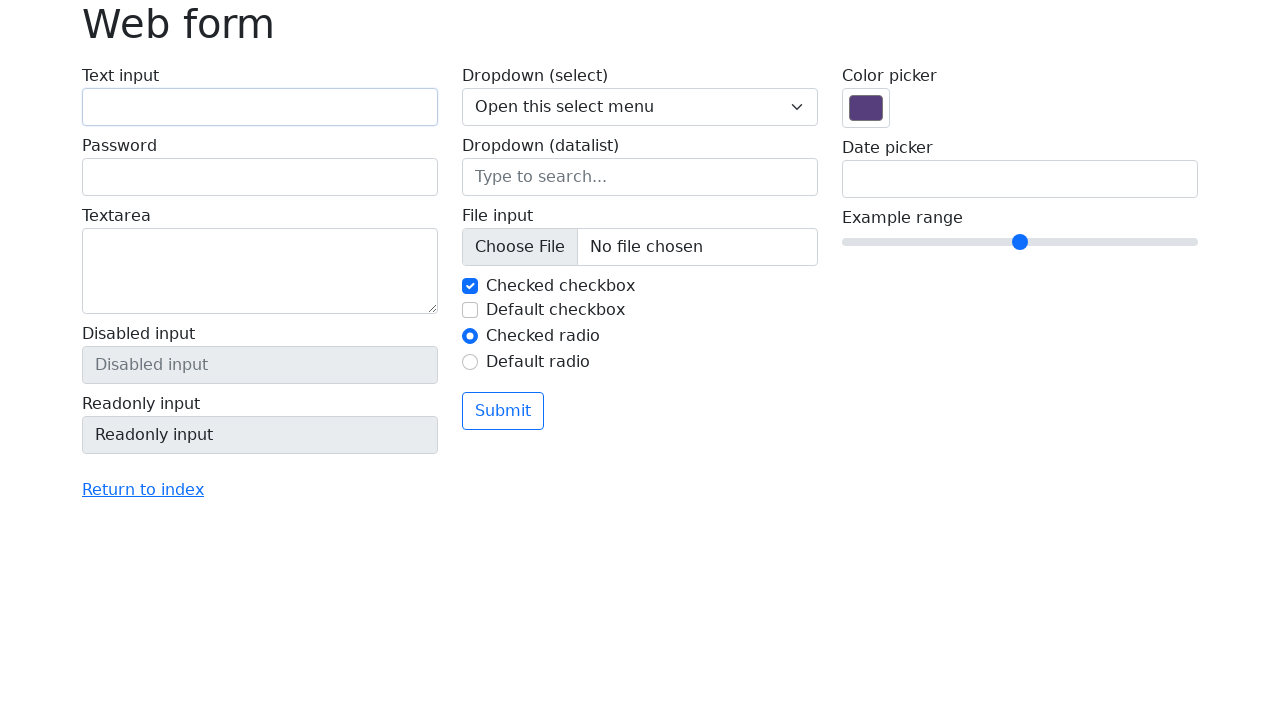

Entered 'Selenium' into text input field on #my-text-id
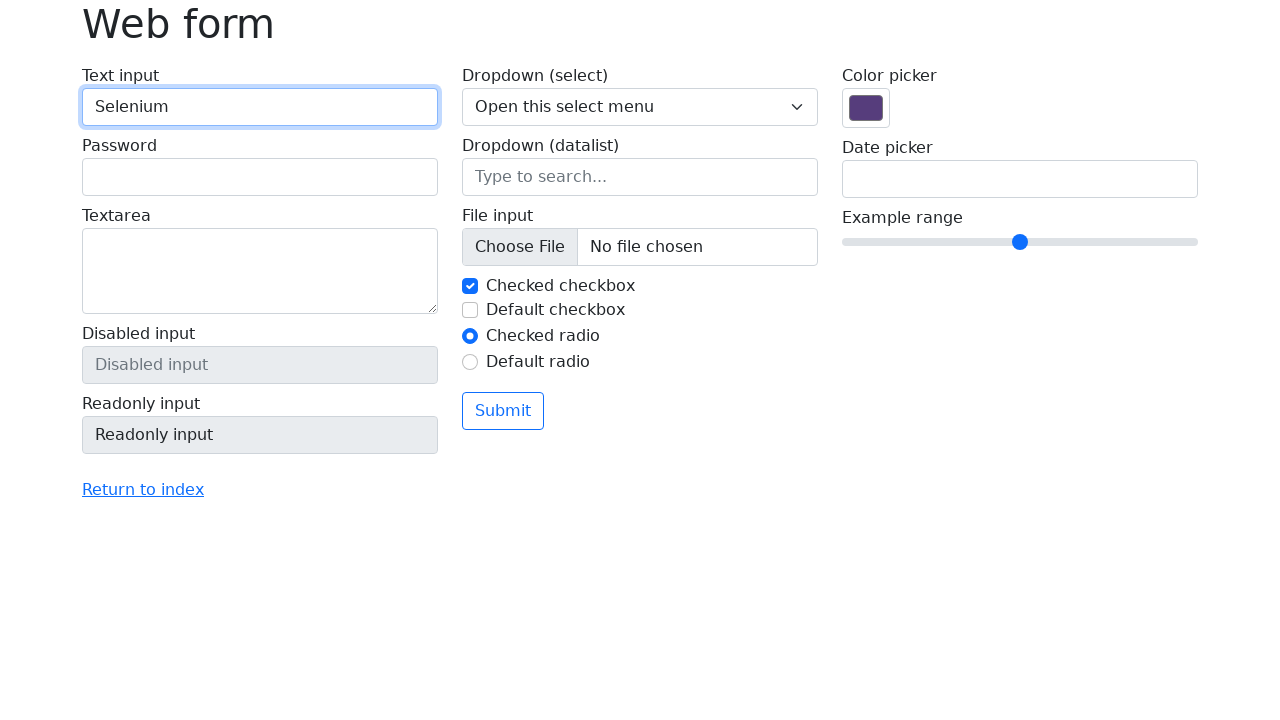

Clicked submit button to submit form at (503, 411) on button[type='submit']
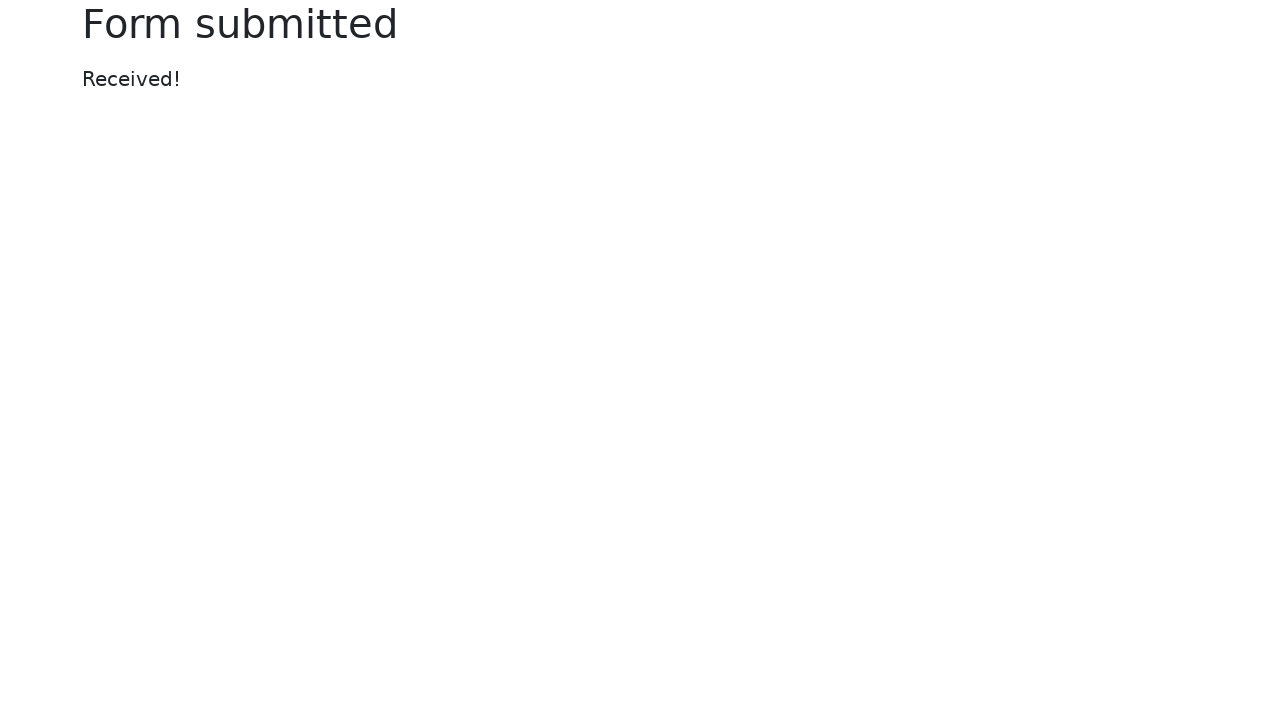

Success message element appeared after form submission
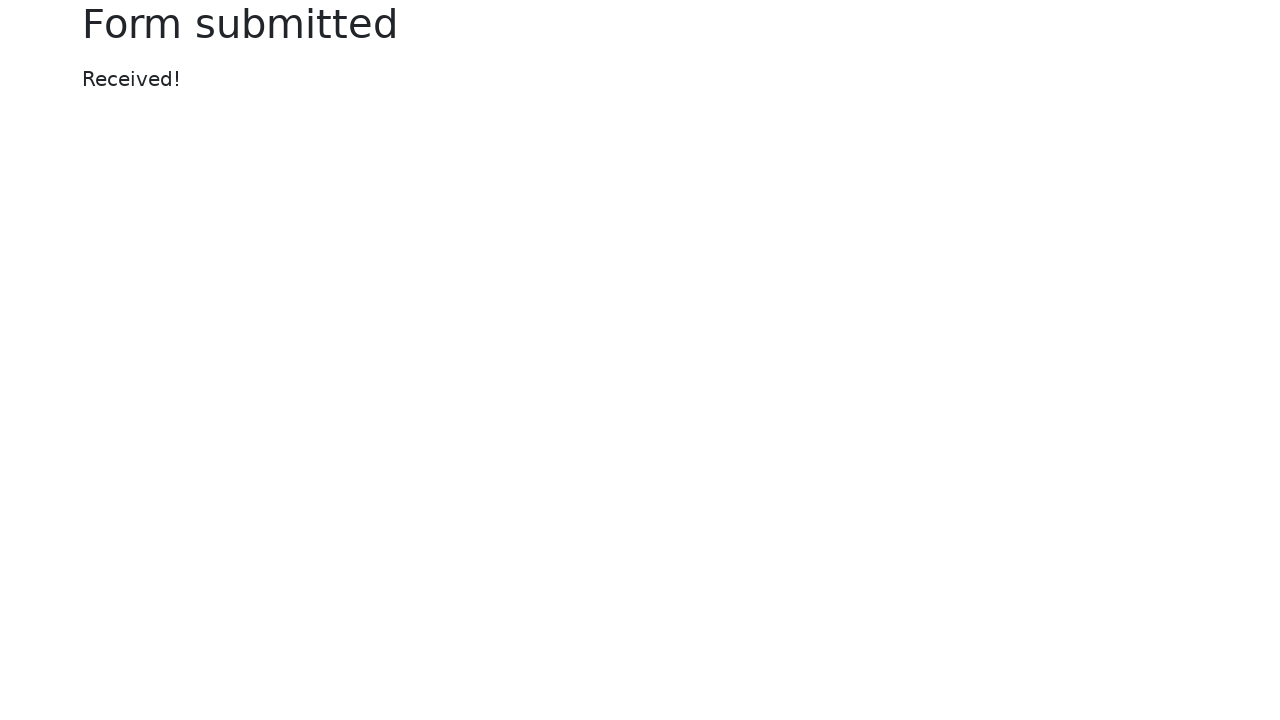

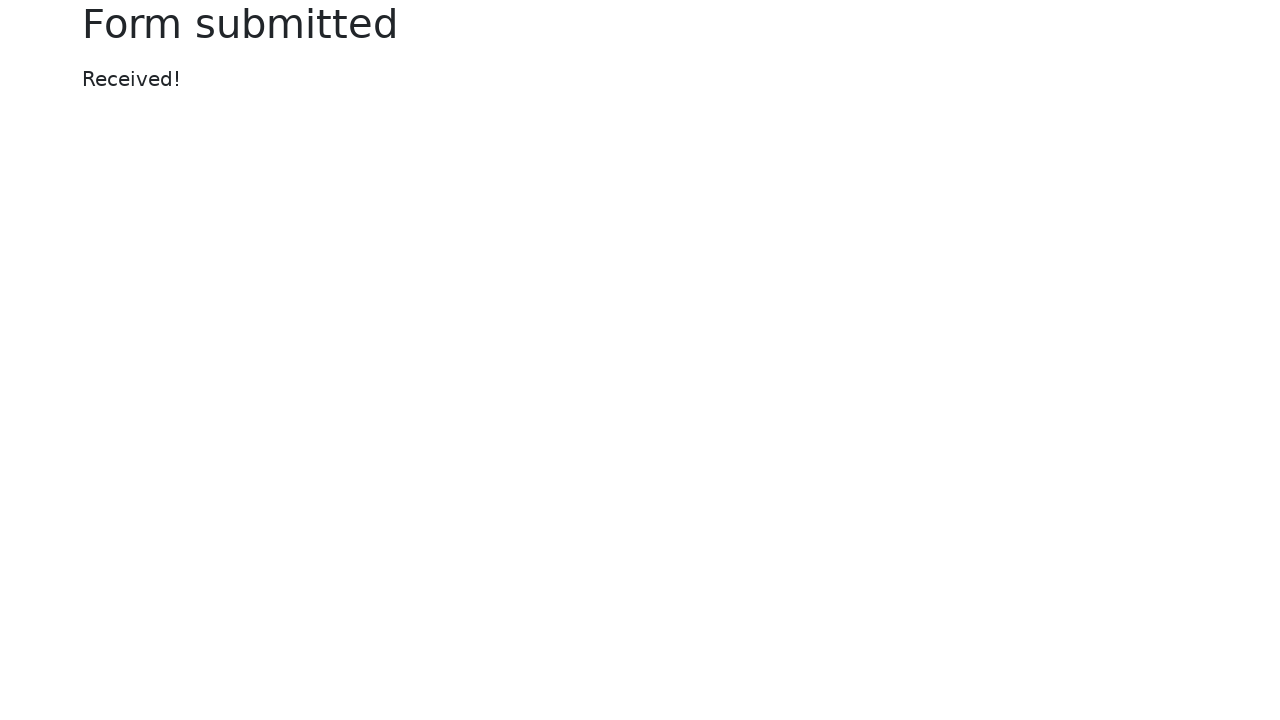